Tests handling a prompt dialog by entering random text and verifying the result message displays the entered text

Starting URL: https://demoqa.com/alerts

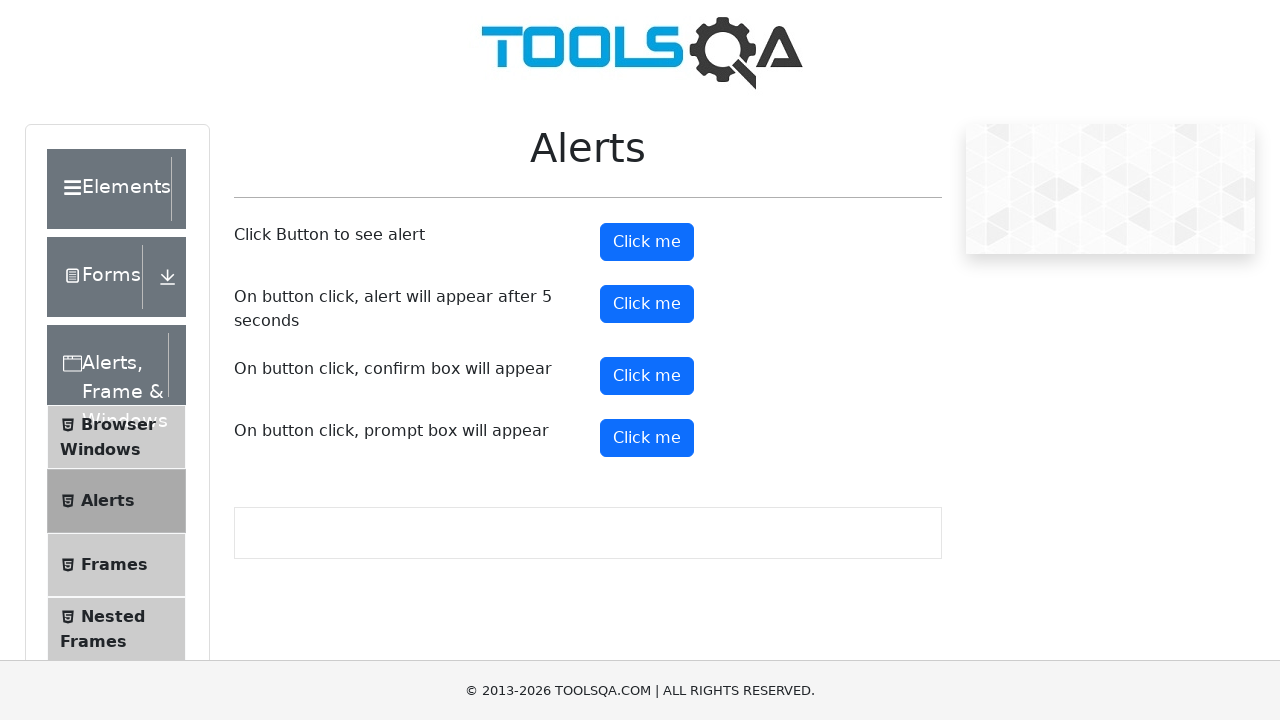

Set up dialog handler to accept prompt with text 'SampleInput567'
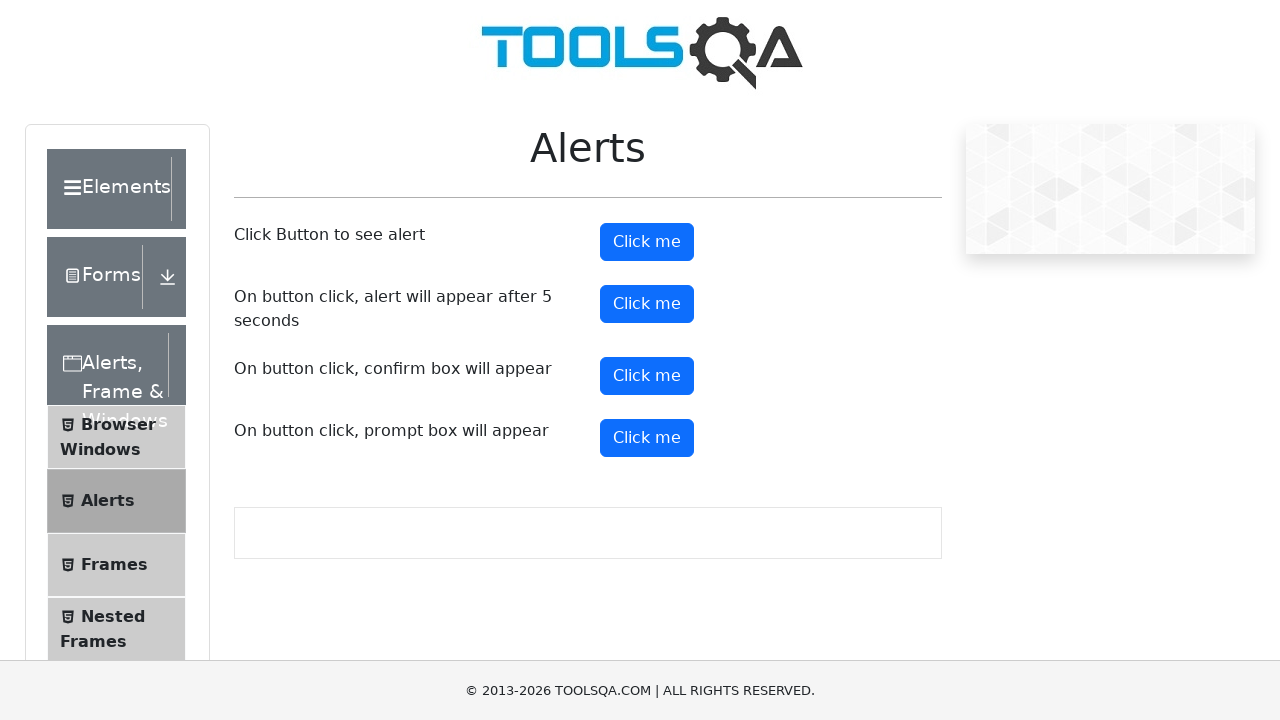

Clicked prompt button to trigger dialog at (647, 438) on #promtButton
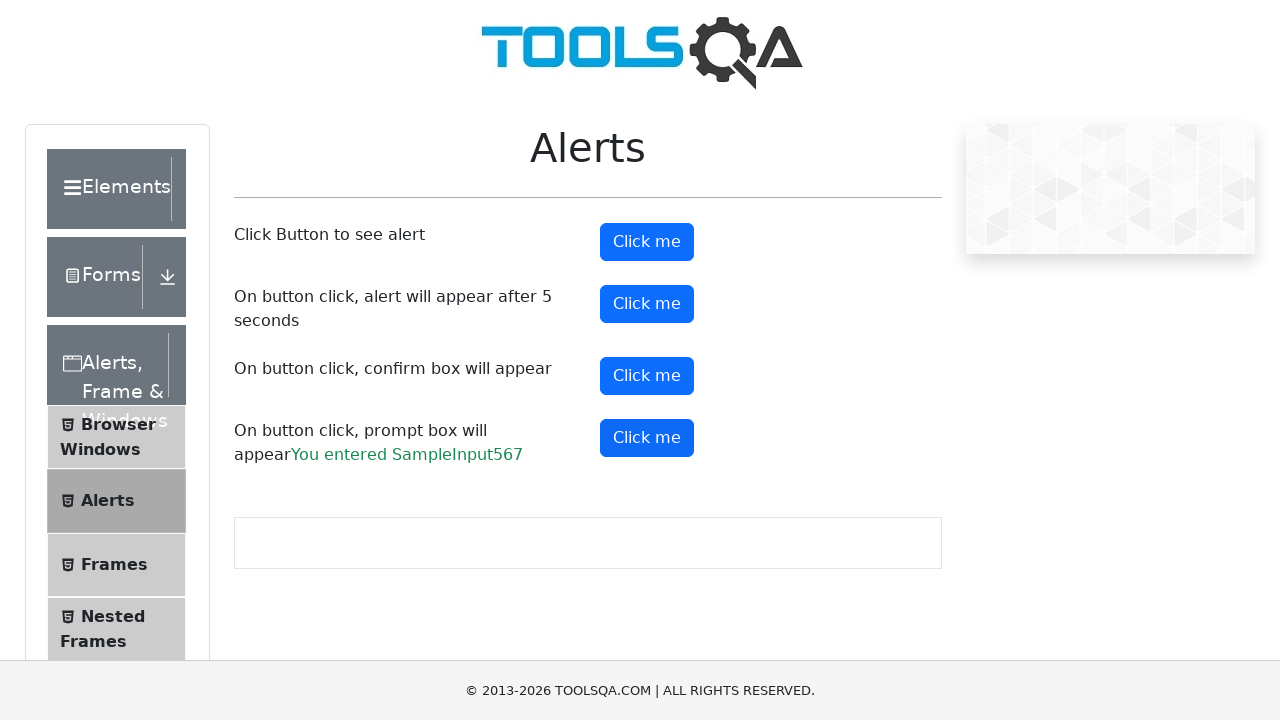

Verified result message element is displayed
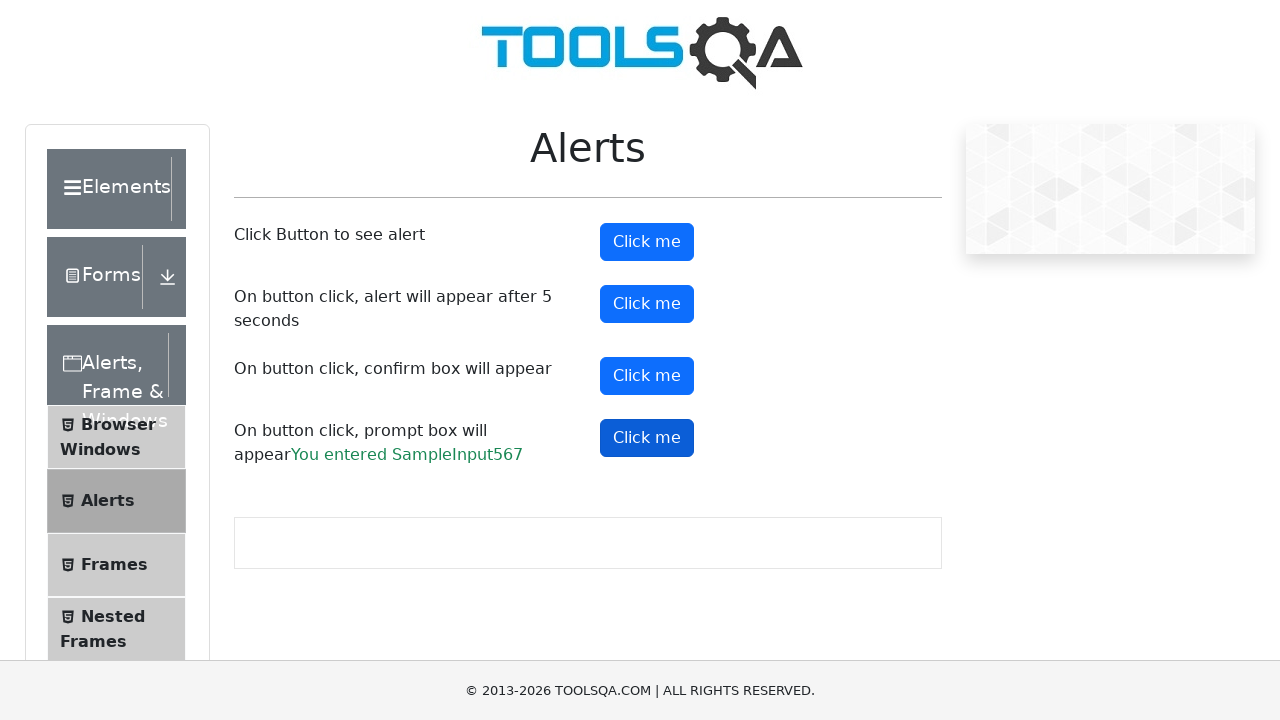

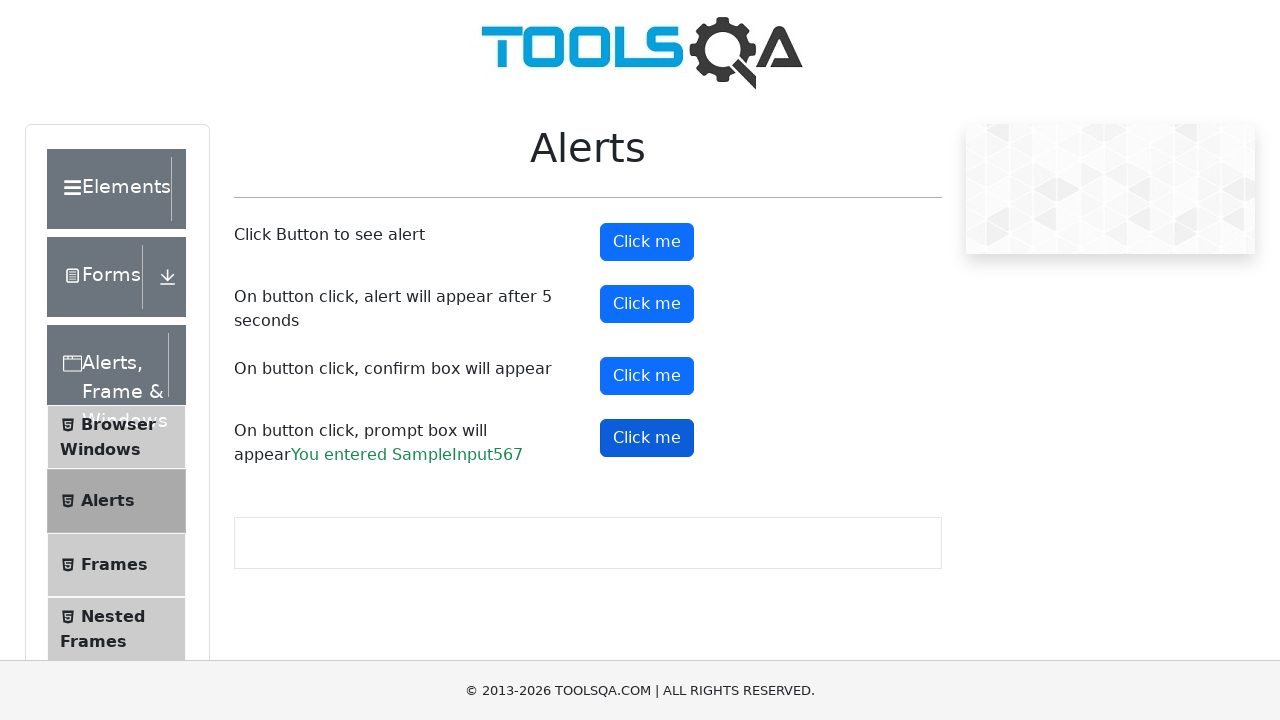